Tests the course search functionality on a university course system by entering a course code in the search field and submitting the search to view results.

Starting URL: http://ccomputo.unsaac.edu.pe/?op=alcurso

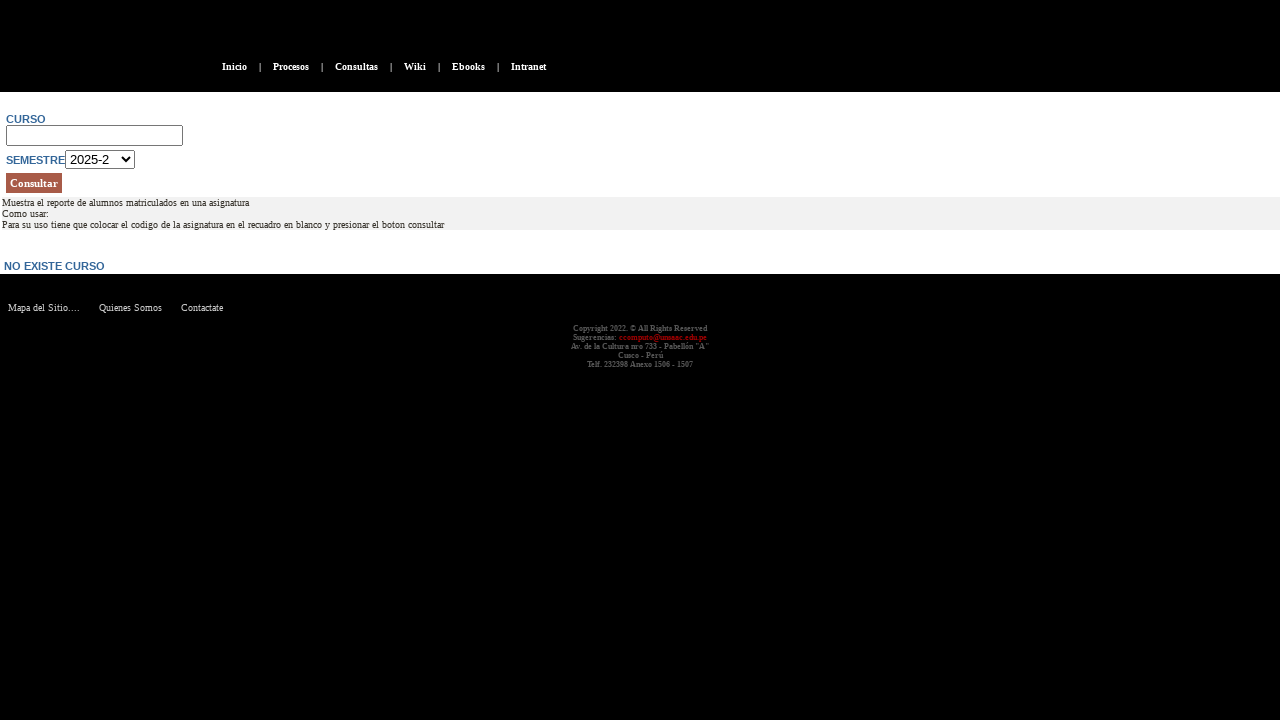

Filled course search field with course code 'IF619AIN' on input[name='curso']
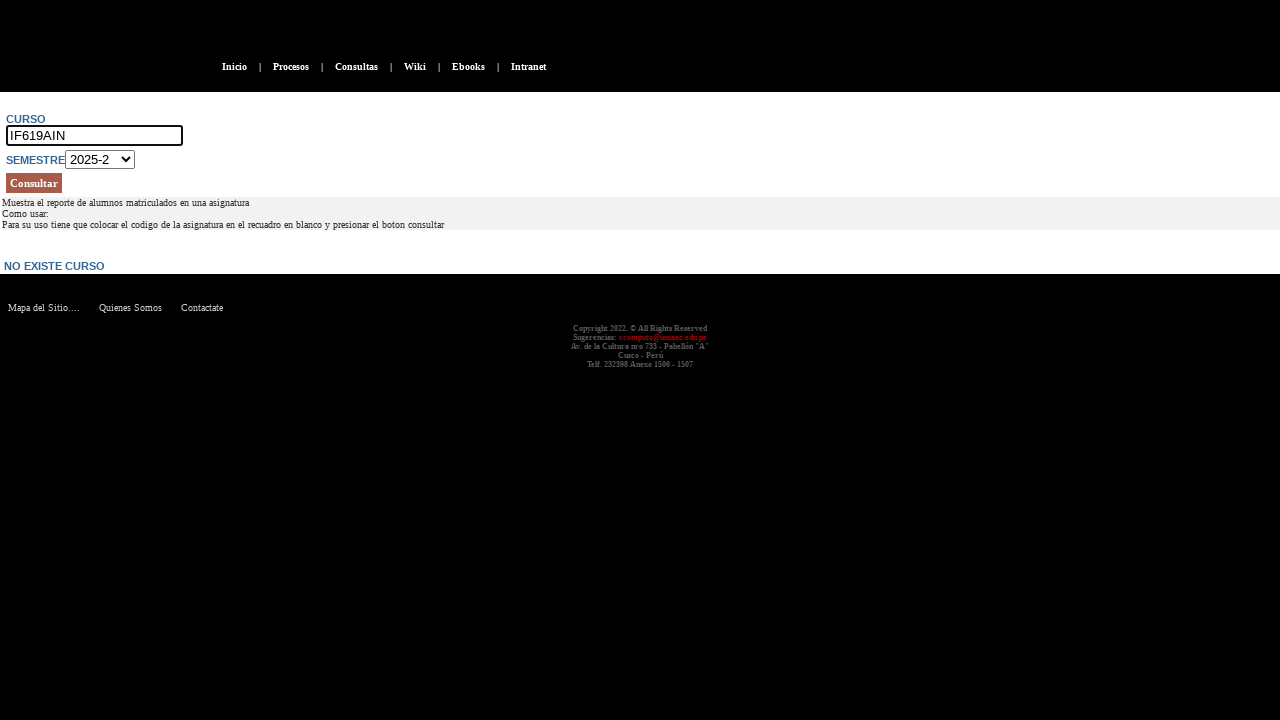

Pressed Enter to submit course search on input[name='curso']
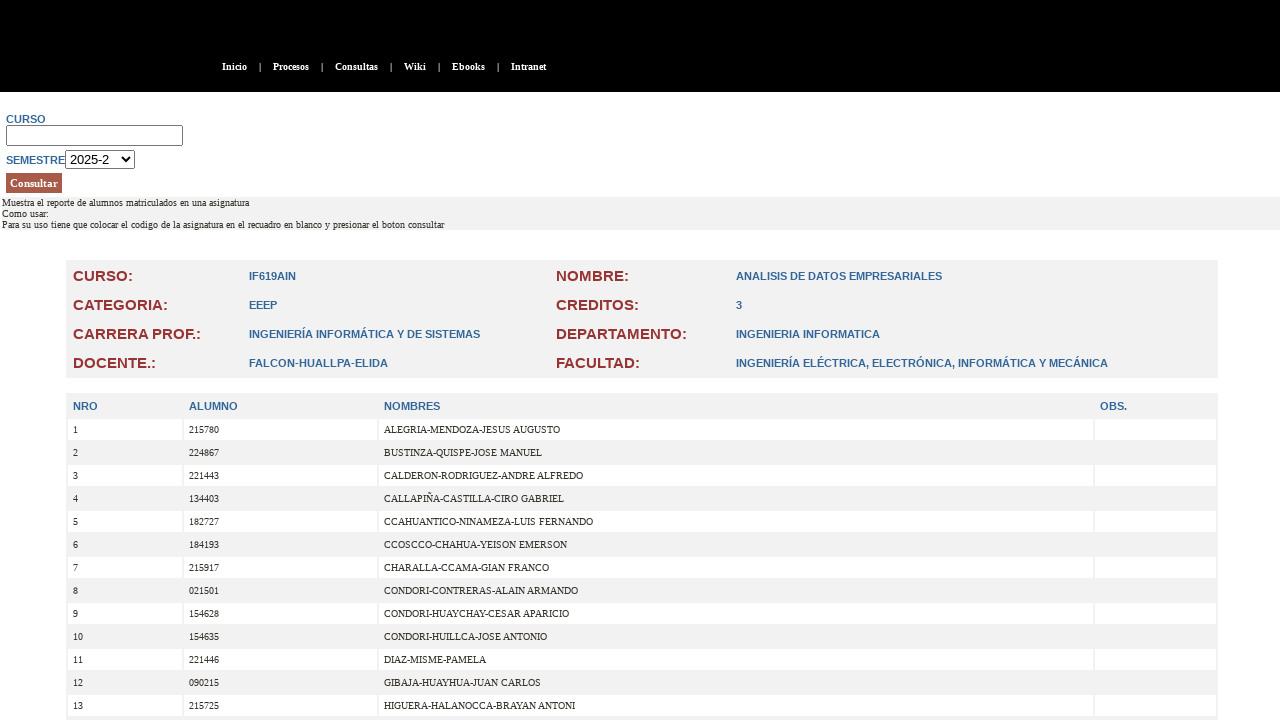

Course search results table loaded successfully
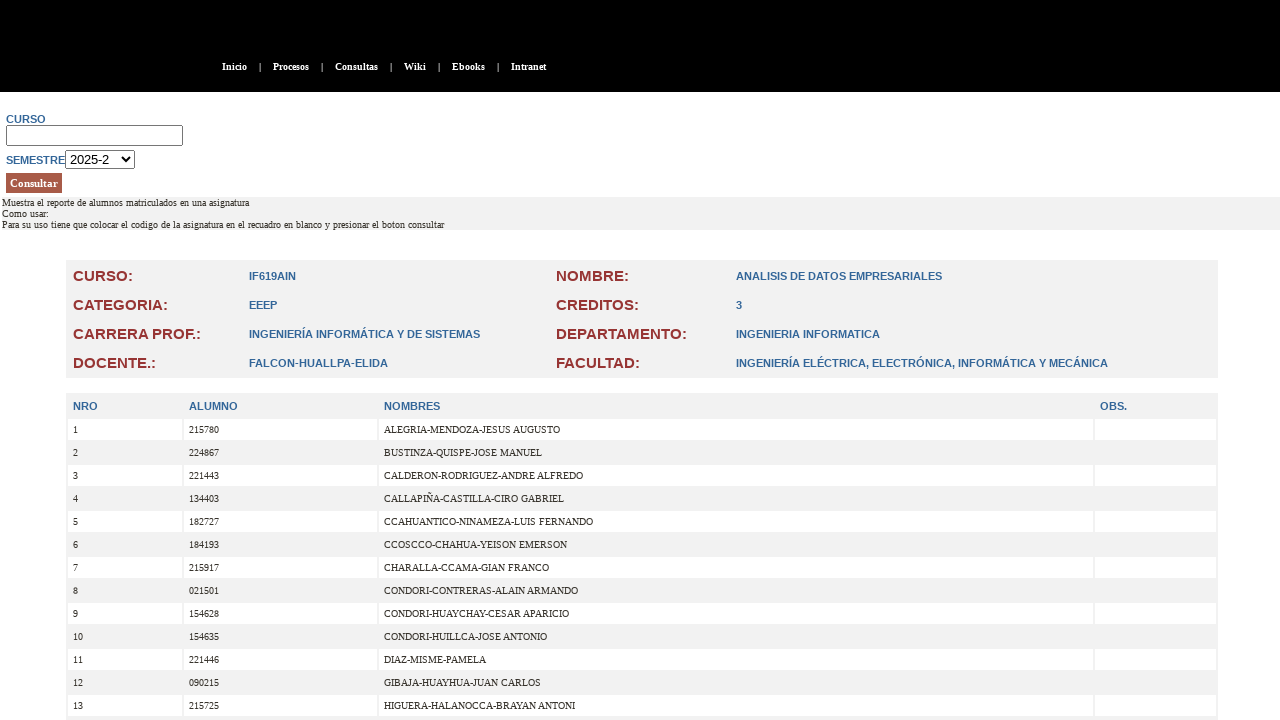

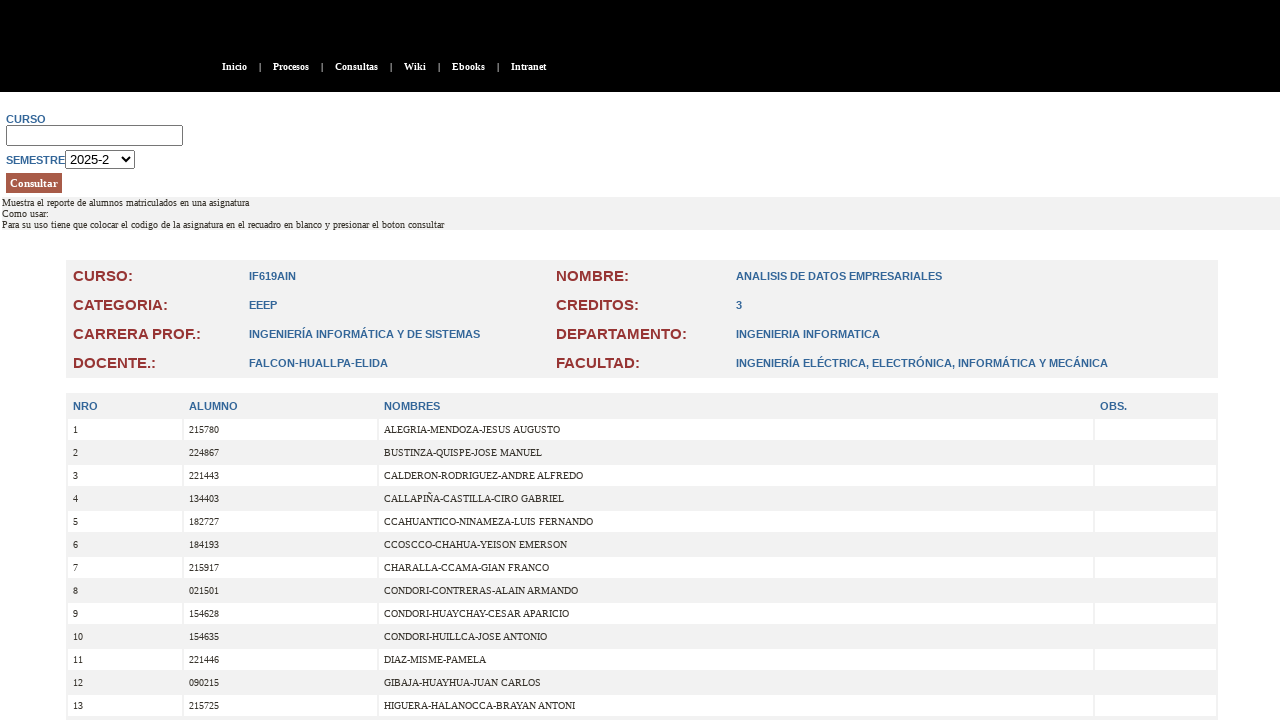